Tests signup validation by attempting to register with a first name that exceeds the length limit and verifying an error is displayed.

Starting URL: https://thinking-tester-contact-list.herokuapp.com/

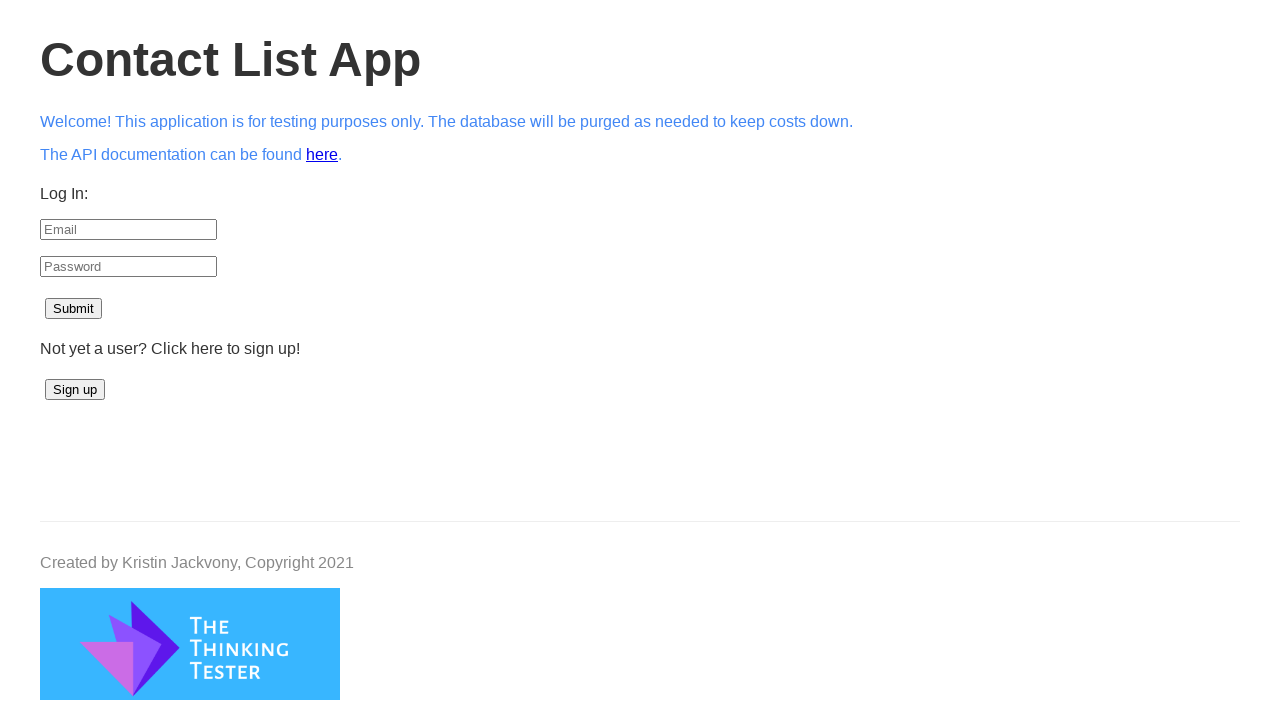

Clicked signup button at (75, 390) on #signup
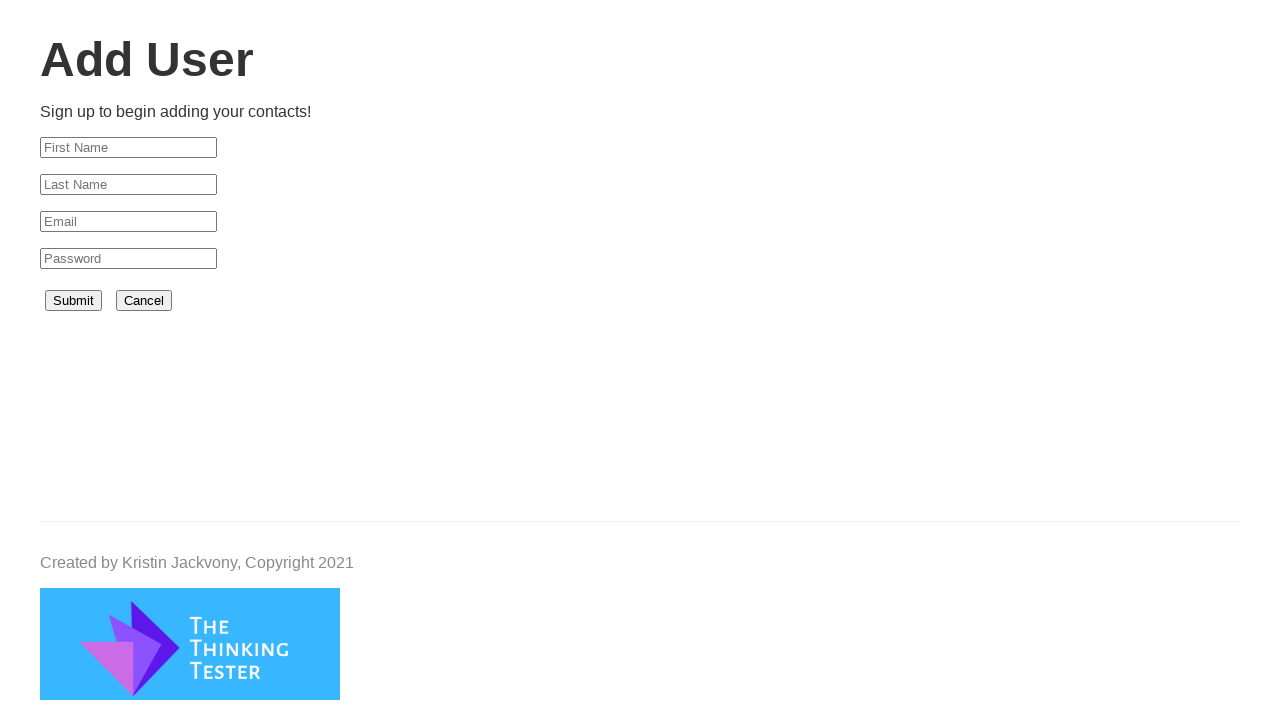

Filled first name field with excessively long name 'SaeedSaadAhmadMahmoud' on #firstName
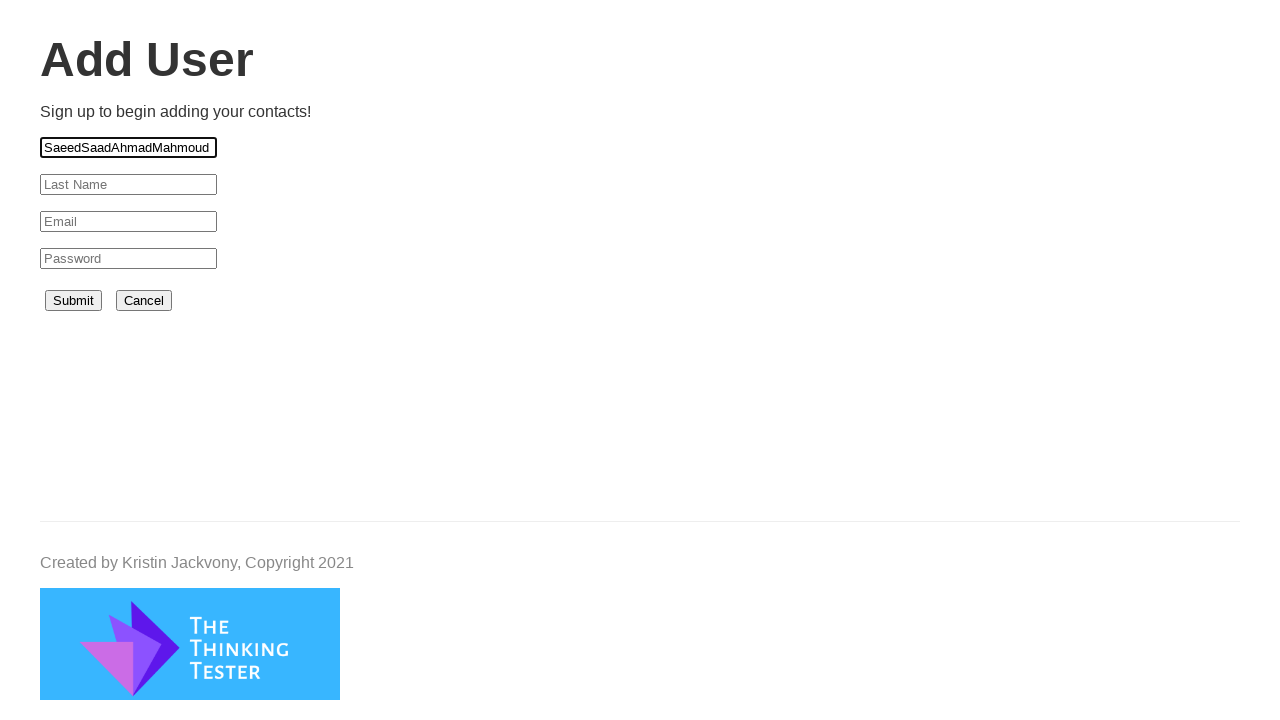

Filled last name field with 'Williams' on #lastName
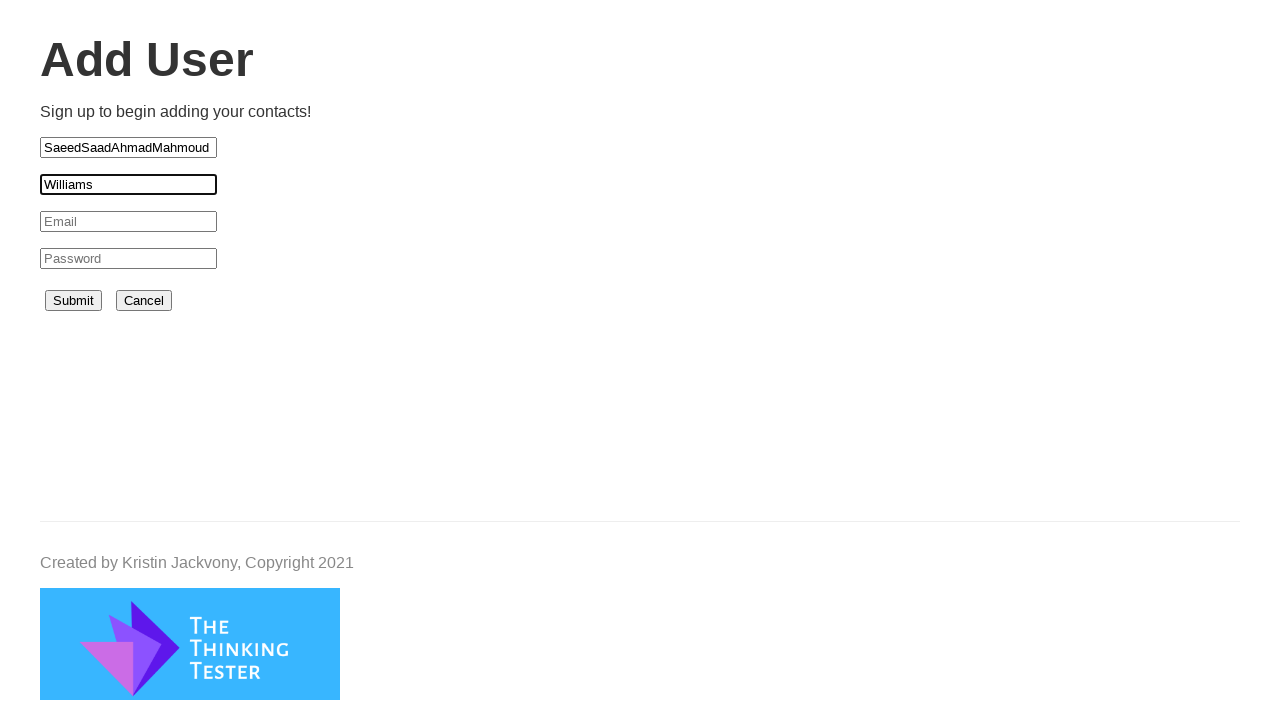

Filled email field with 'long.name.test.1847@example.com' on #email
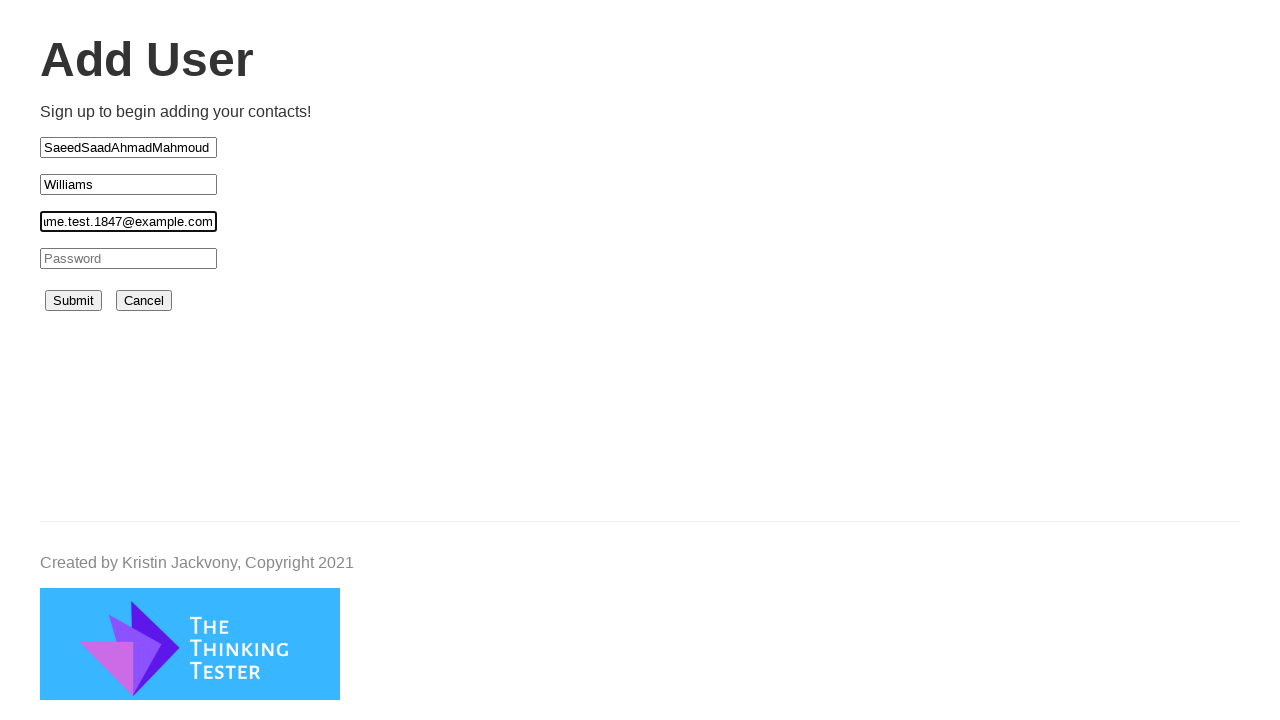

Filled password field with 'djdjdjdj' on #password
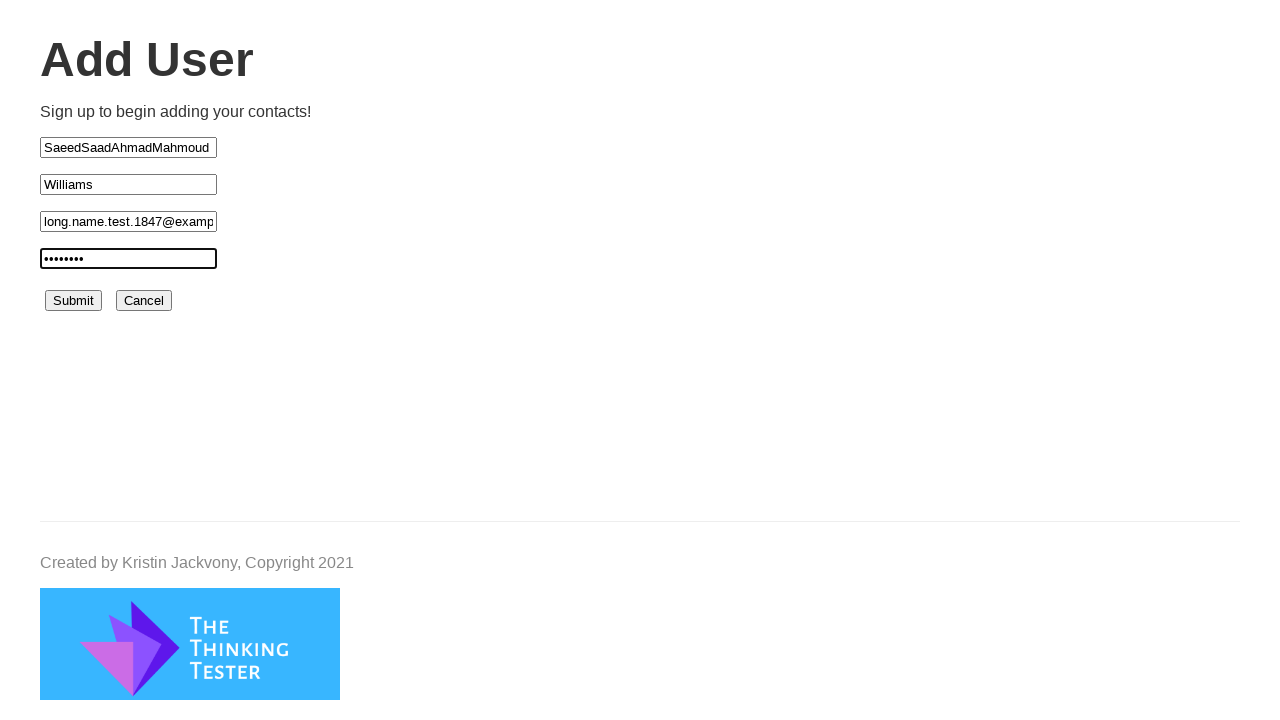

Clicked submit button to register at (74, 301) on #submit
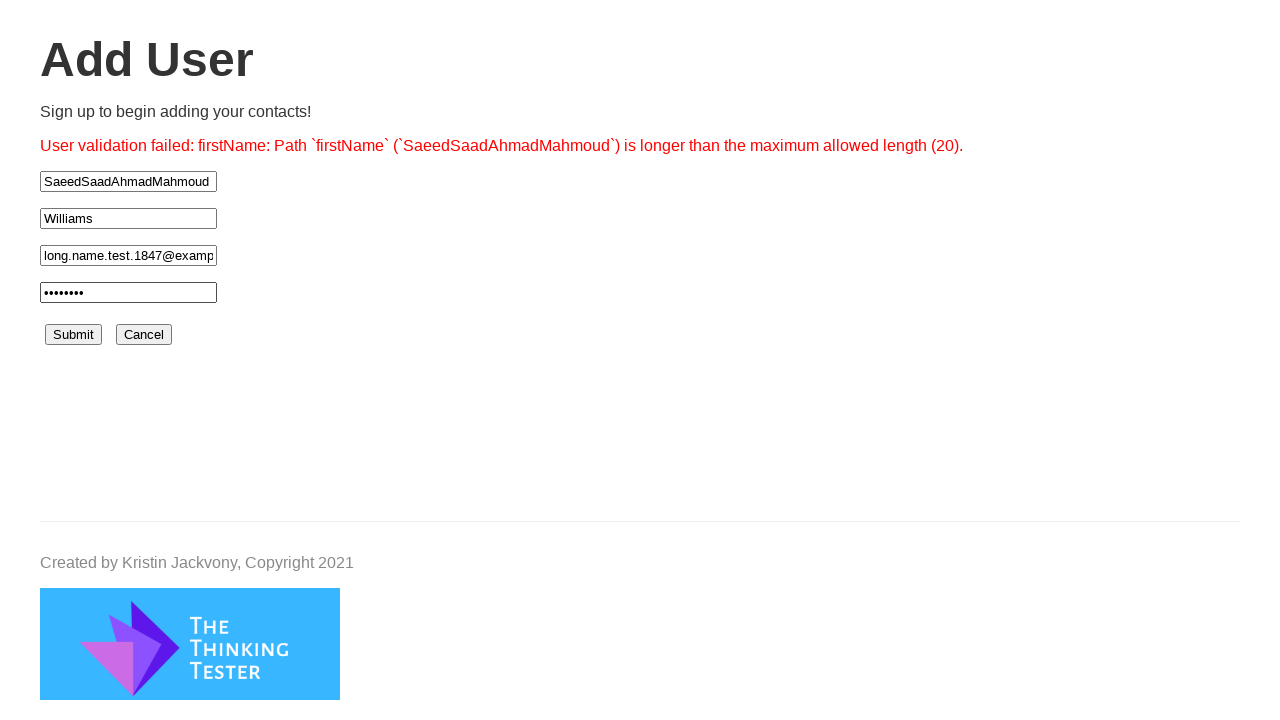

Error message appeared validating first name length limit
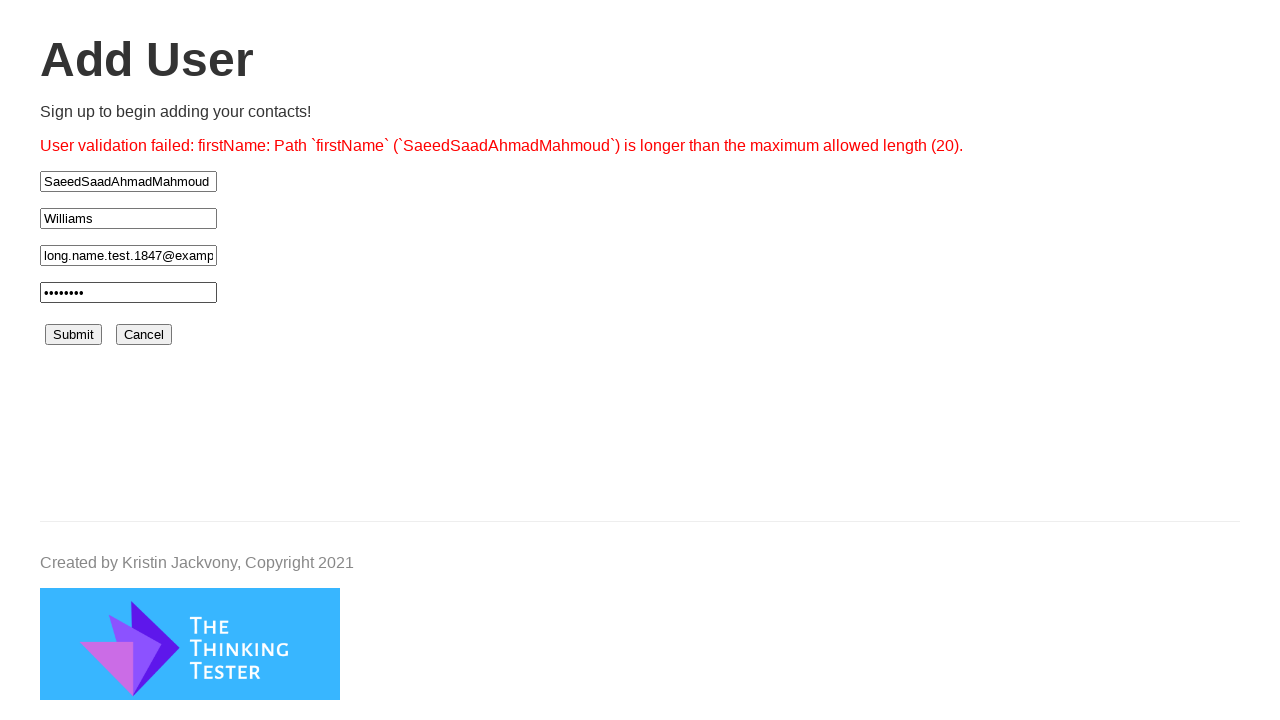

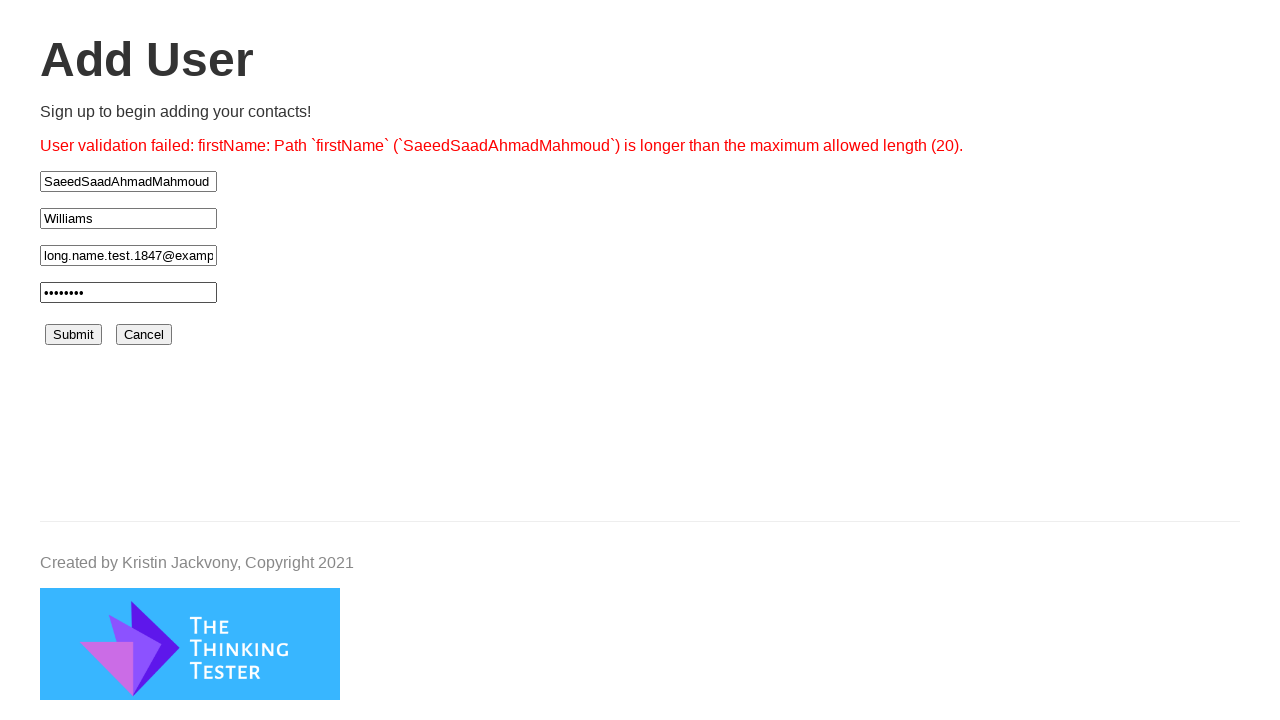